Tests setting, adding, and clearing values in a search input field

Starting URL: https://jquery.com/

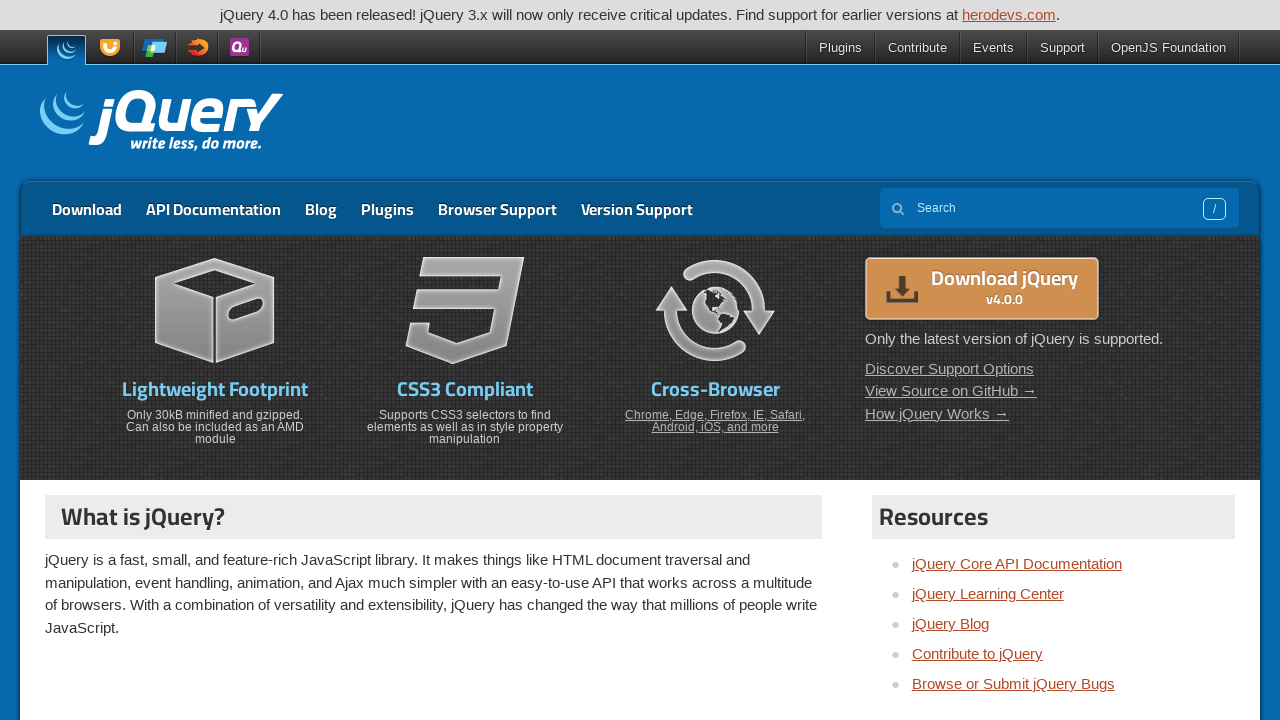

Set search field value to 'WebdriverIO' on [name='s']
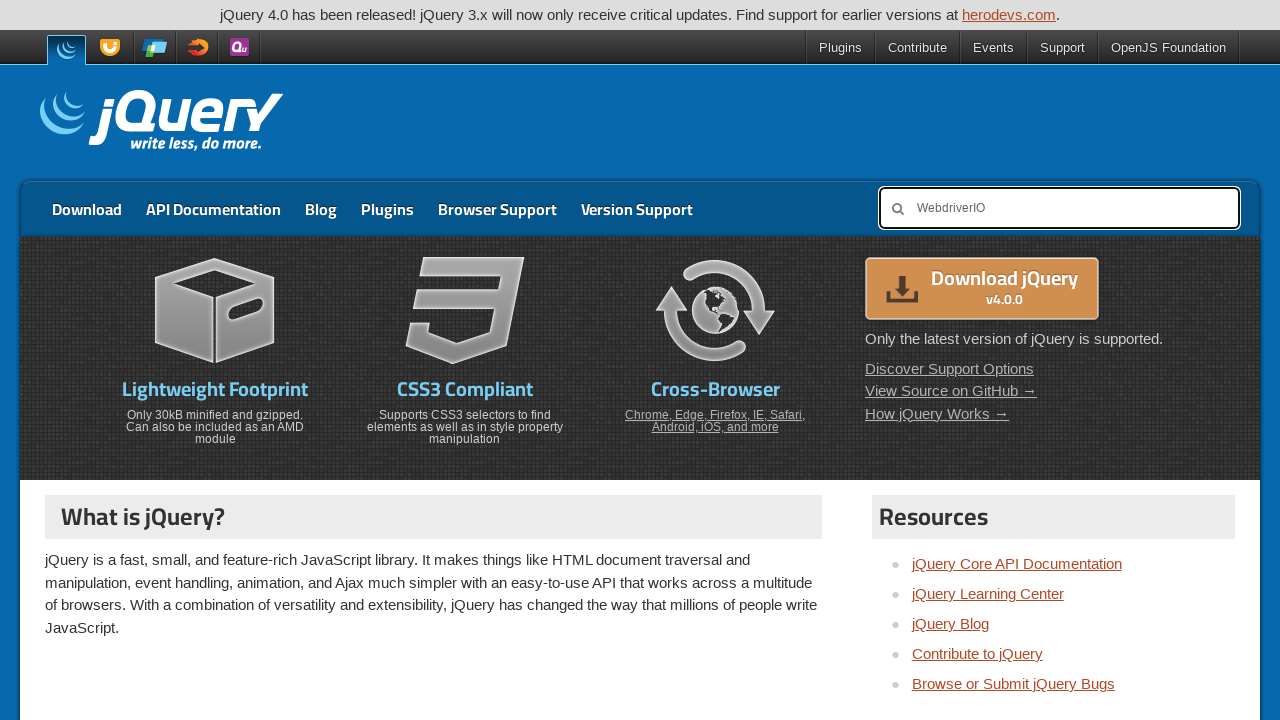

Appended ' is amazing' to search field
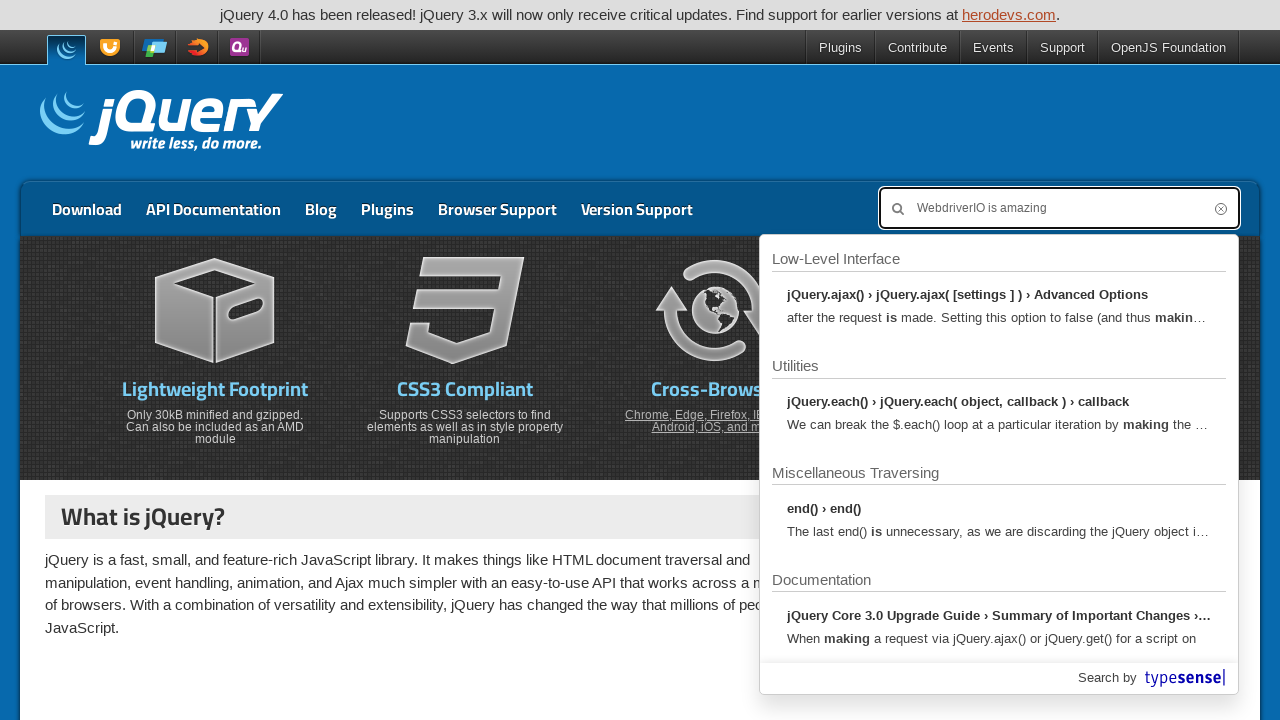

Cleared search field on [name='s']
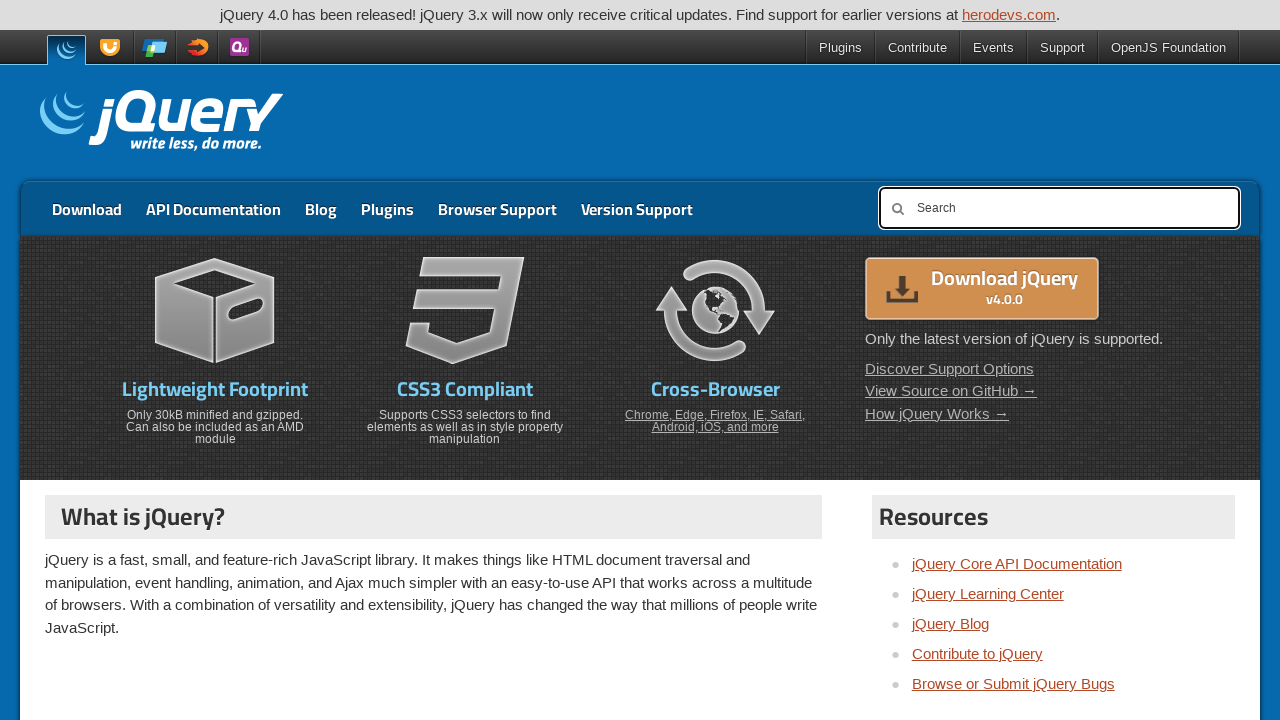

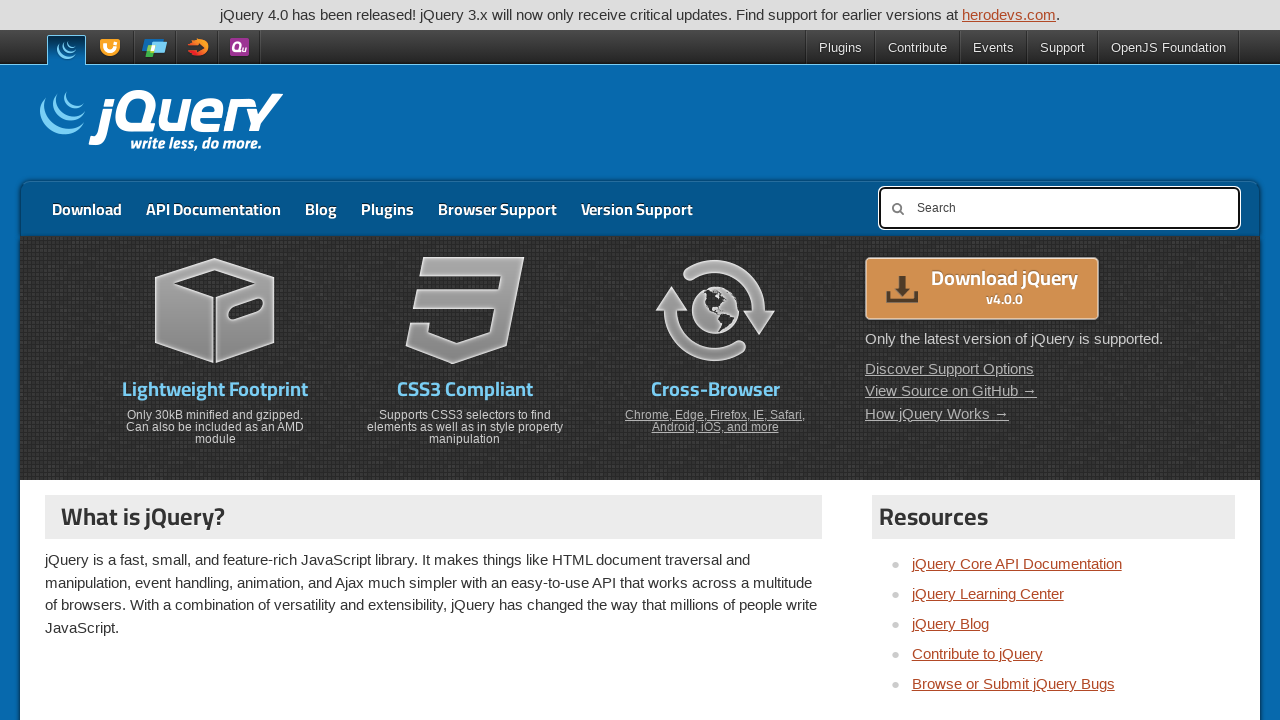